Tests responsive layout by resizing viewport to 500x800 and verifying form fields remain visible

Starting URL: https://davi-vert.vercel.app/index.html

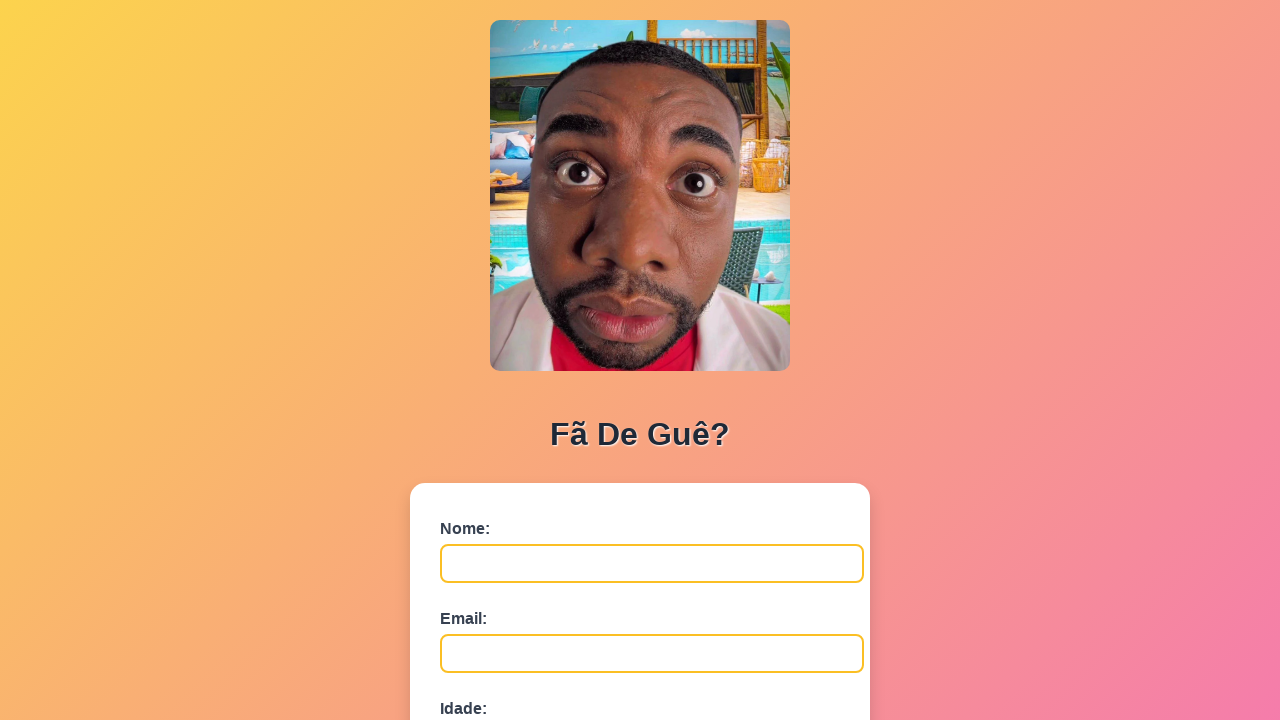

Resized viewport to 500x800 for mobile responsiveness testing
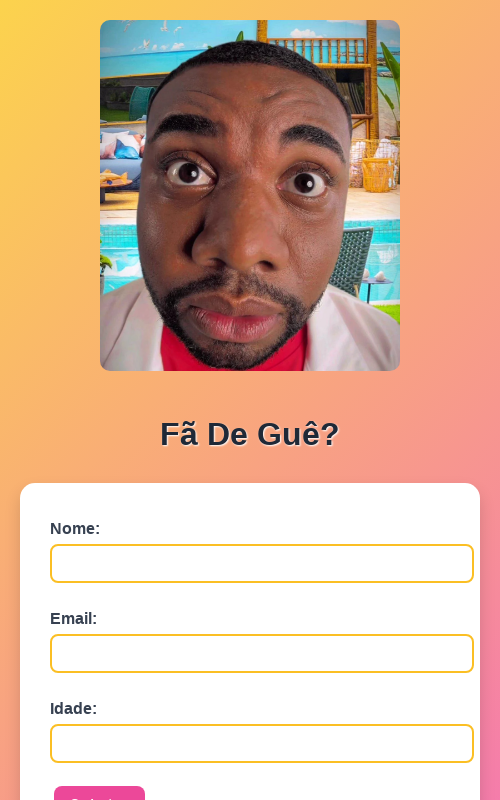

Verified nome field is visible in responsive layout
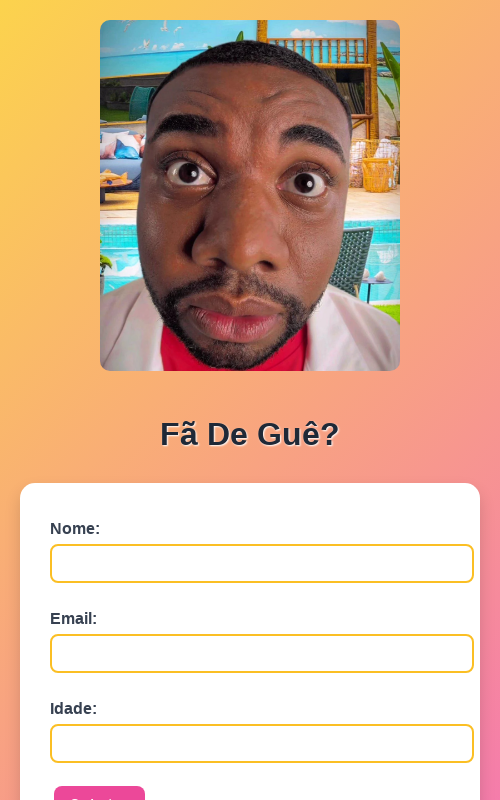

Verified email field is visible in responsive layout
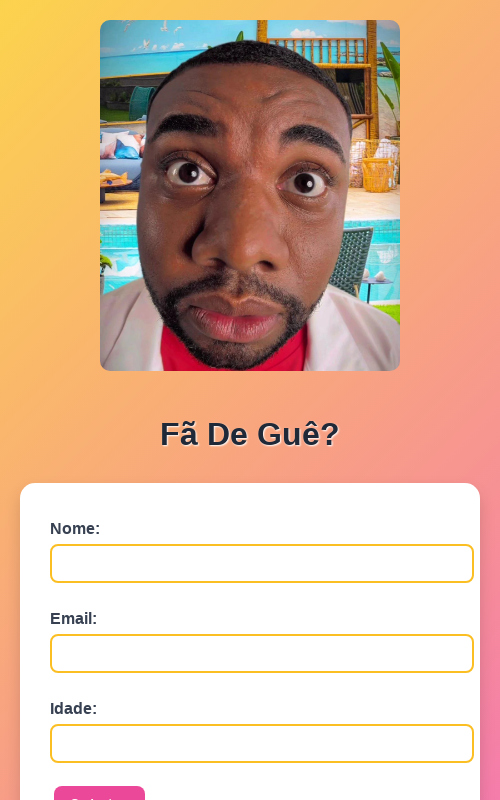

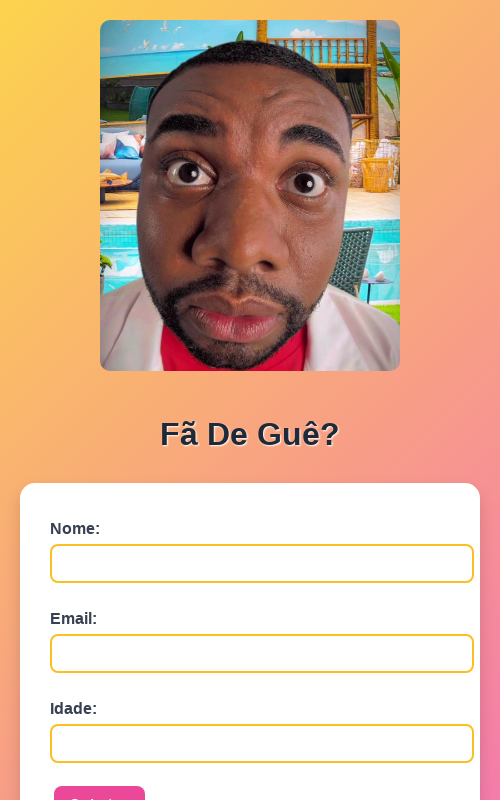